Tests navigation through multiple windows by clicking on TimeTable/Track menu, opening a new window for timetable services, switching between windows, and returning to home

Starting URL: https://www.apsrtconline.in/

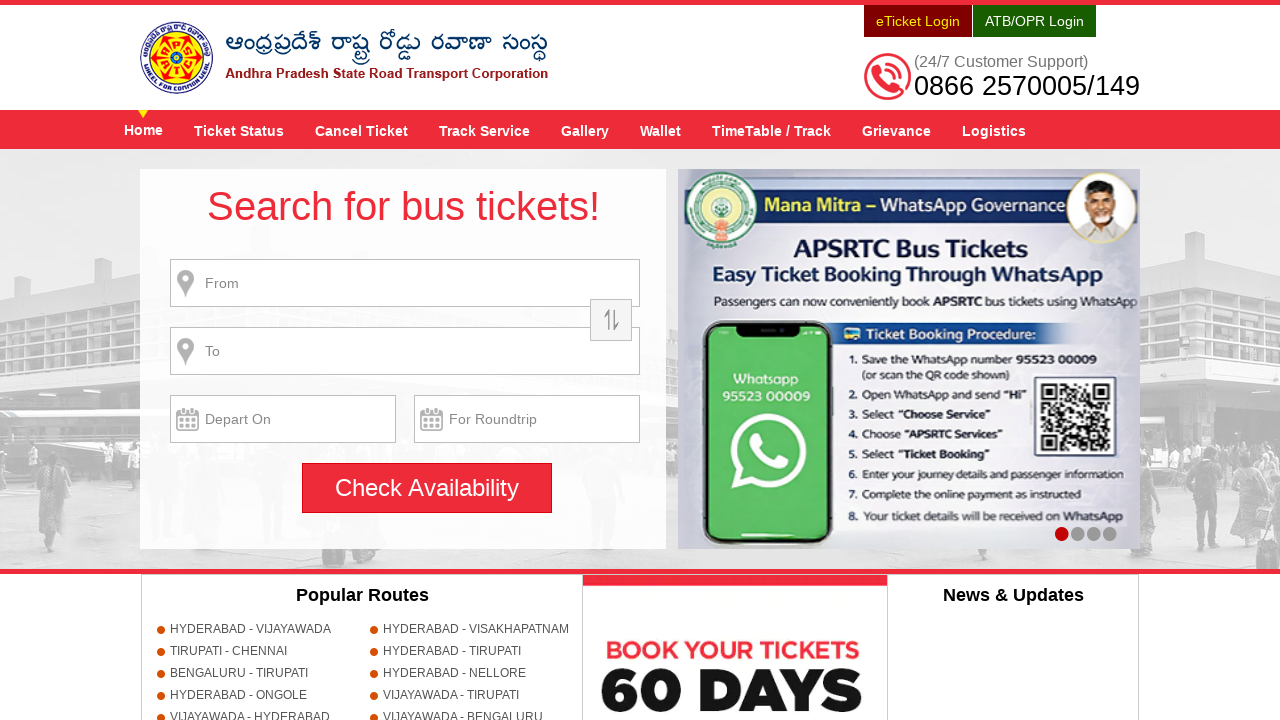

Clicked on TimeTable / Track menu item at (772, 130) on xpath=//a[@title='TimeTable / Track']
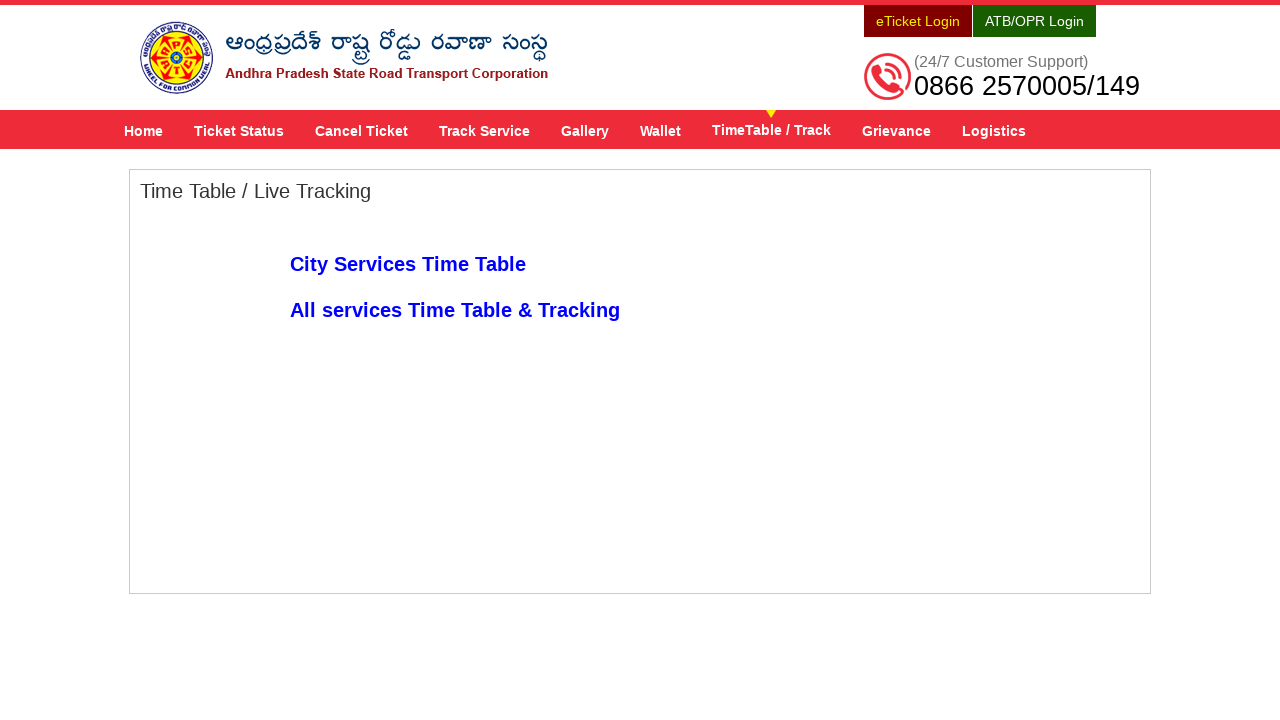

Clicked on All services Time Table & Tracking link to open new window at (455, 310) on xpath=//a[text()='All services Time Table & Tracking']
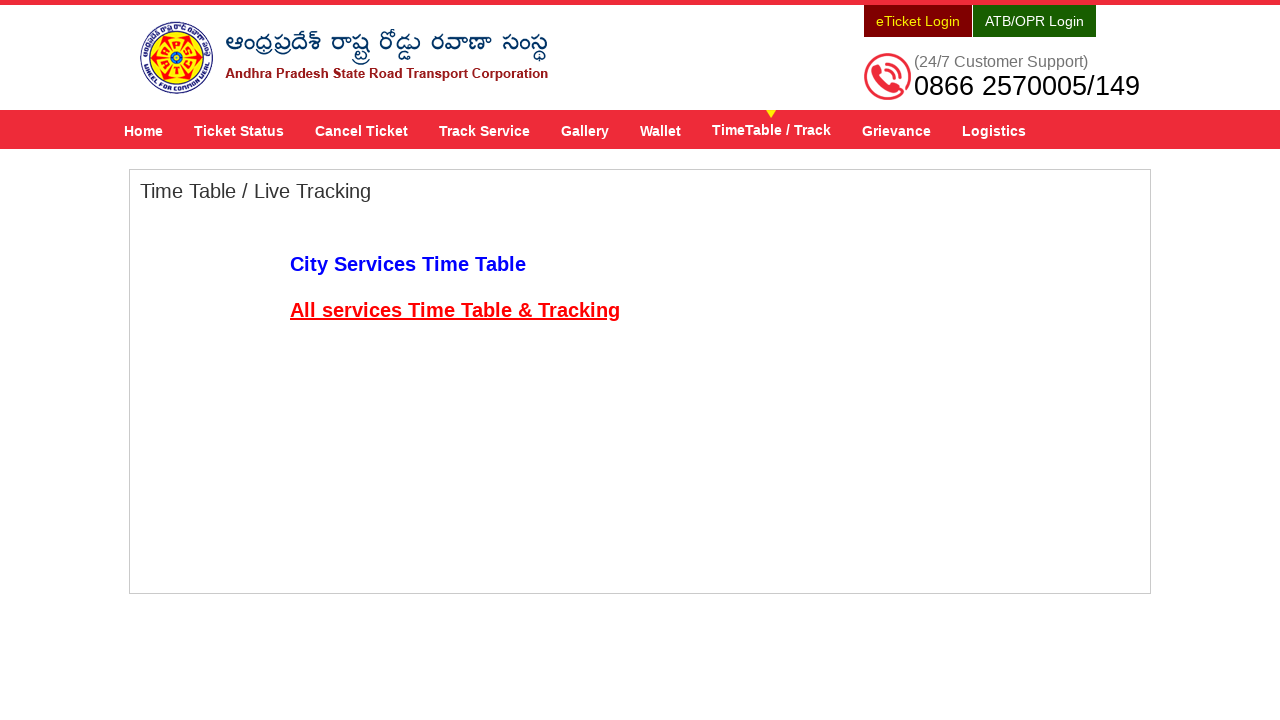

New window loaded and ready
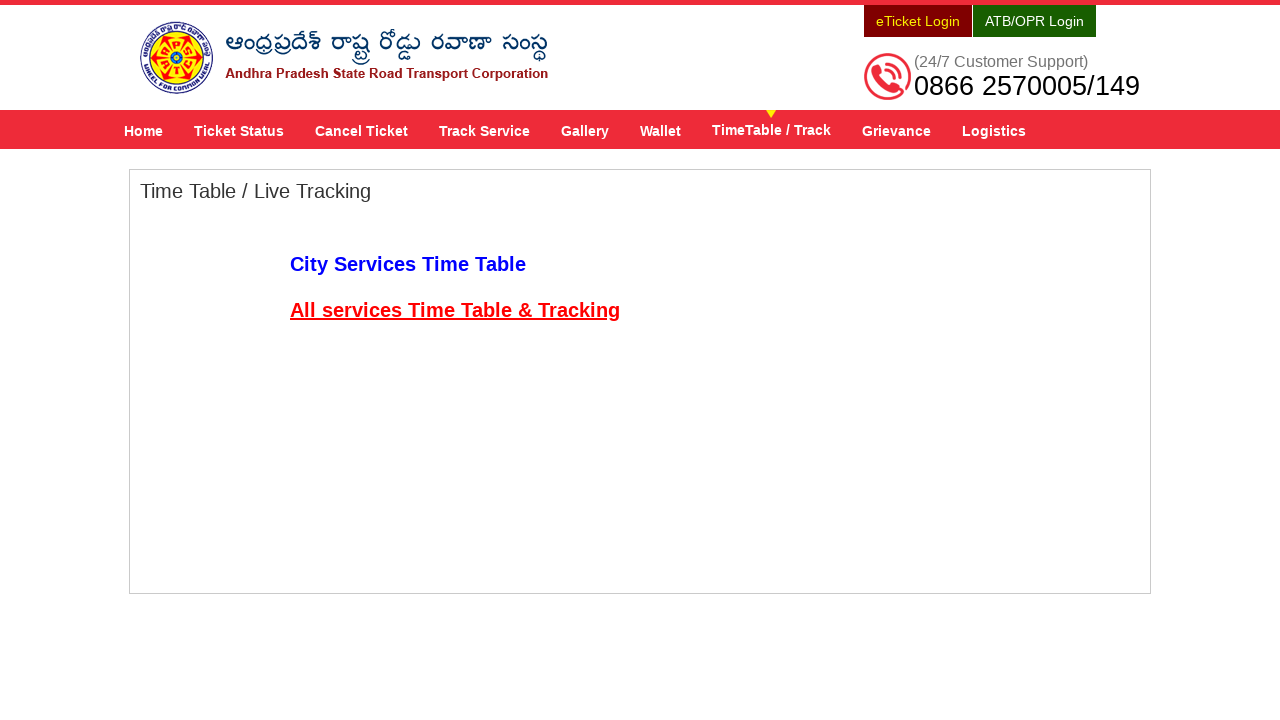

Retrieved title of second window: APSRTC LIVE TRACK
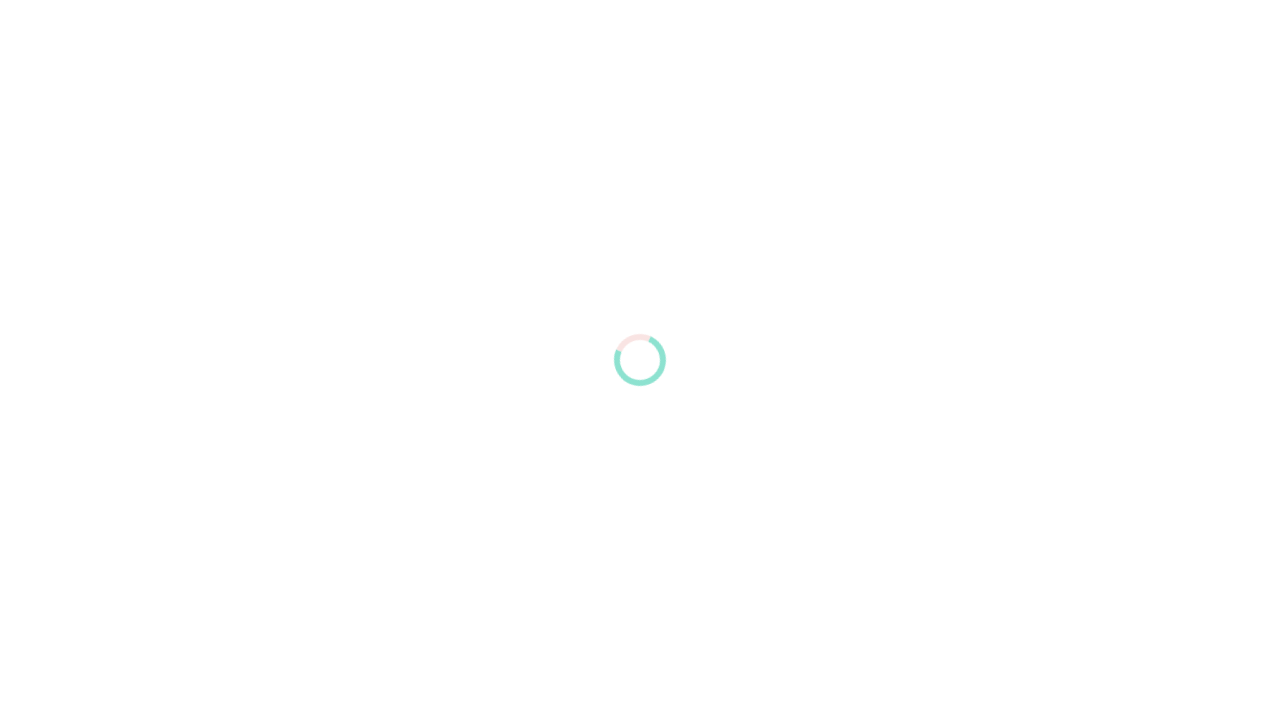

Closed the second window
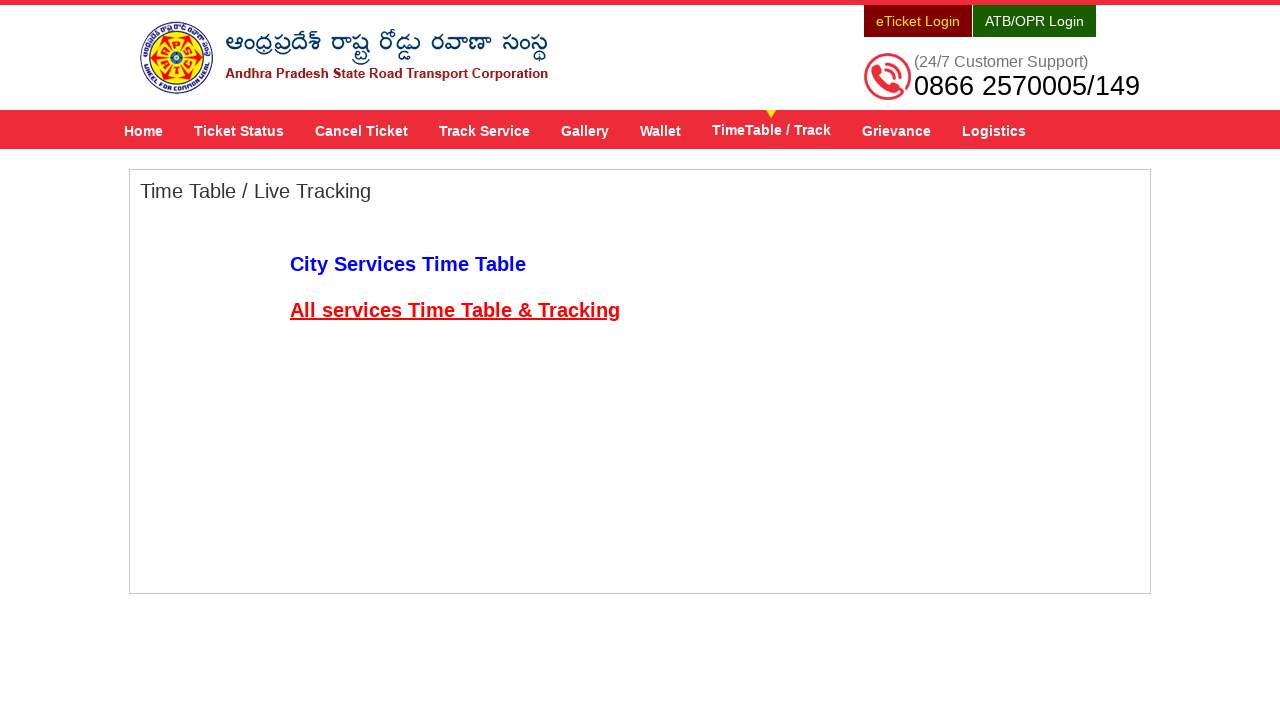

Returned to original page: APSRTC Official Website for Online Bus Ticket Booking - APSRTConline.in
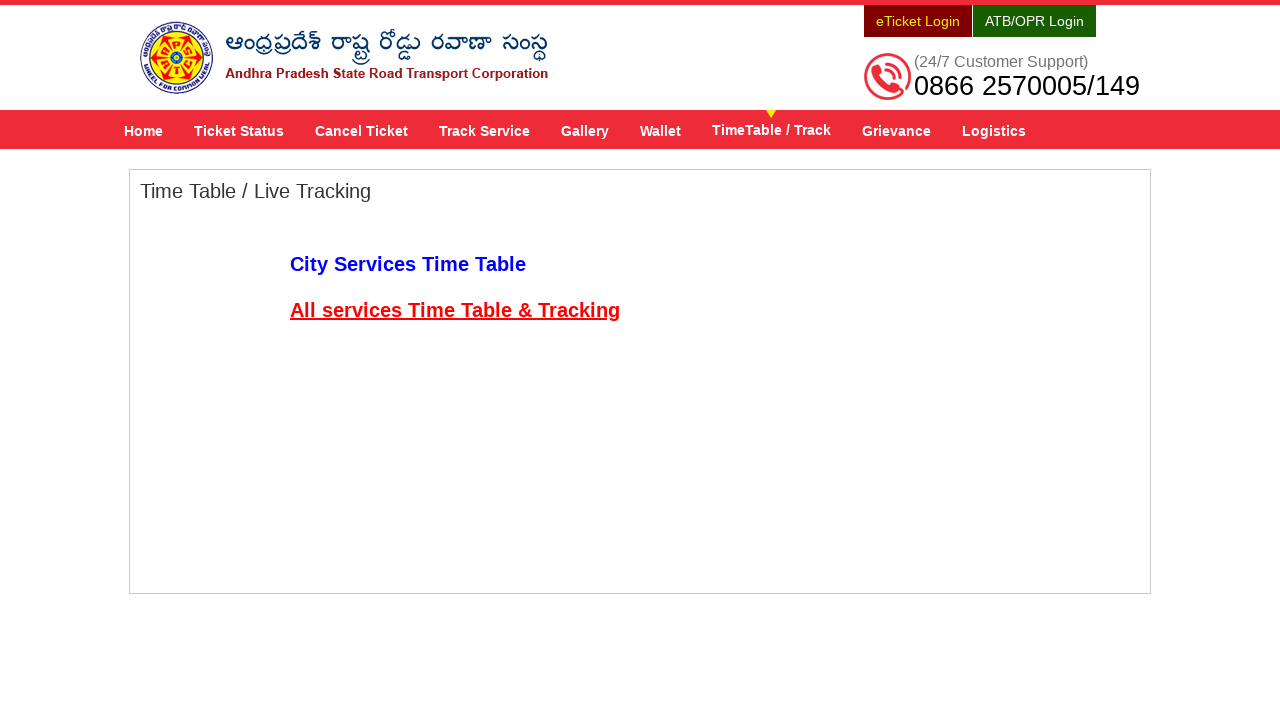

Waited 2000ms before clicking Home link
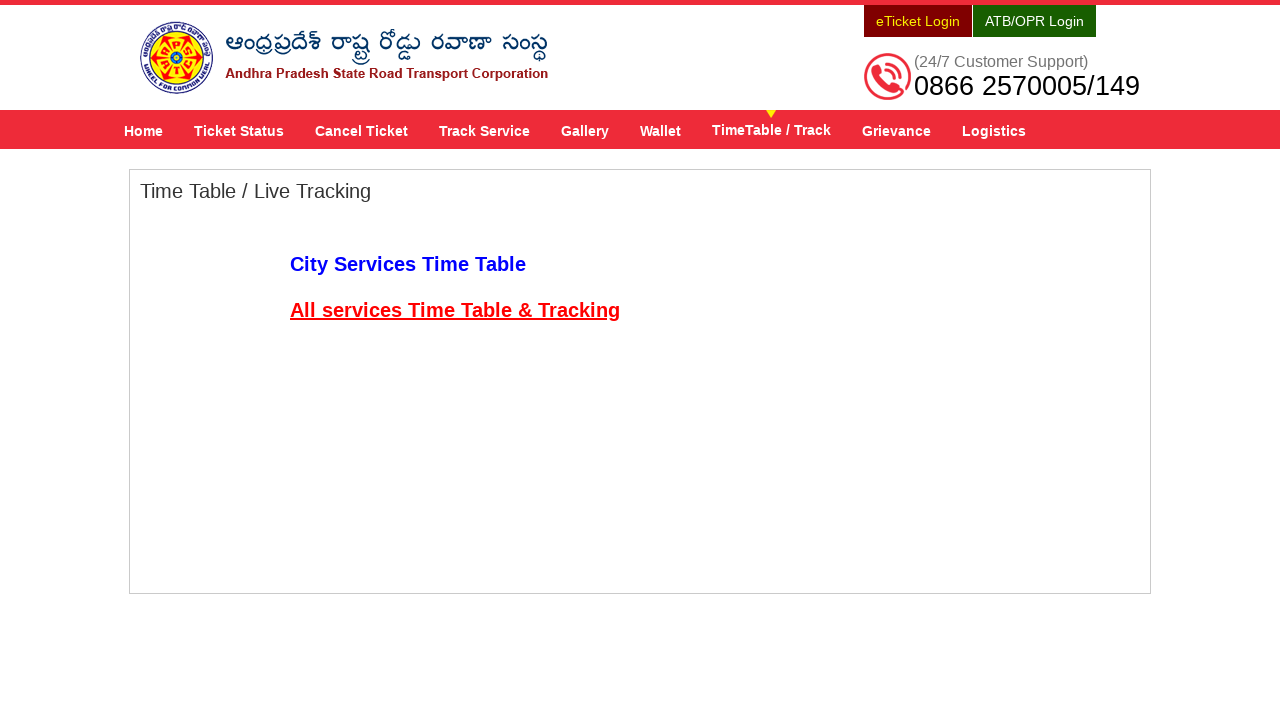

Clicked on Home link to return to home page at (144, 130) on xpath=//a[@title='Home']
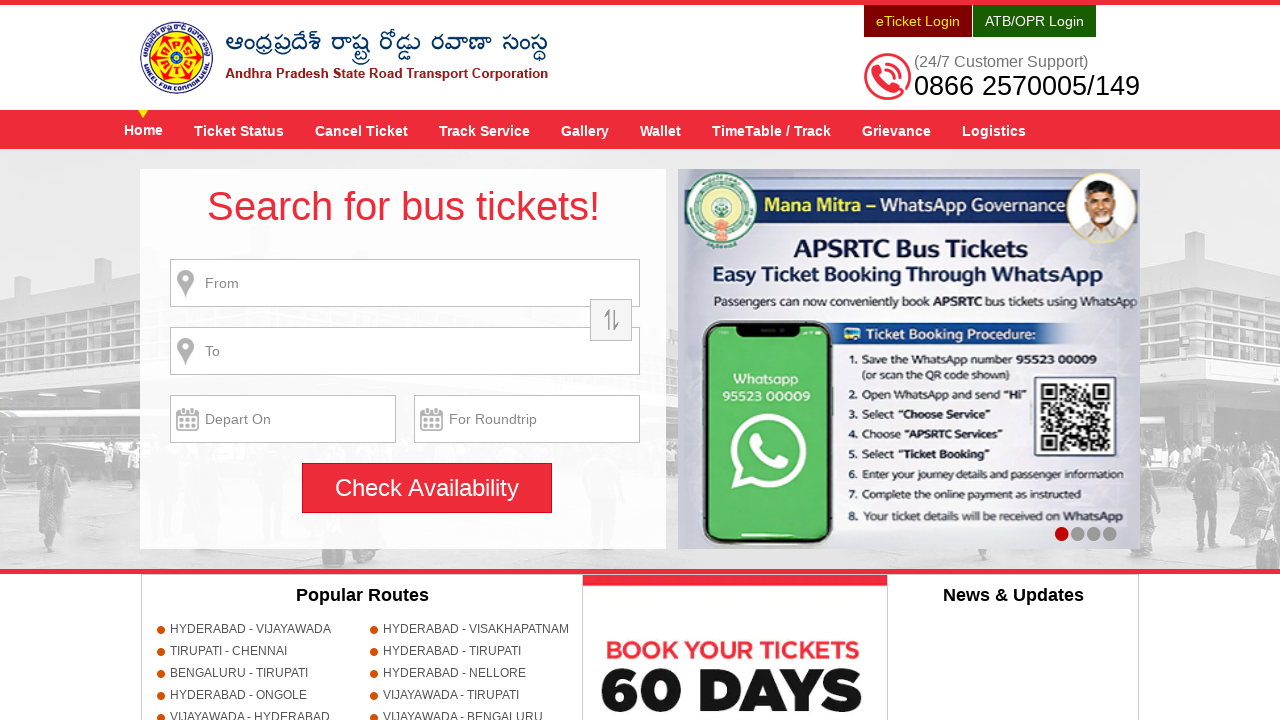

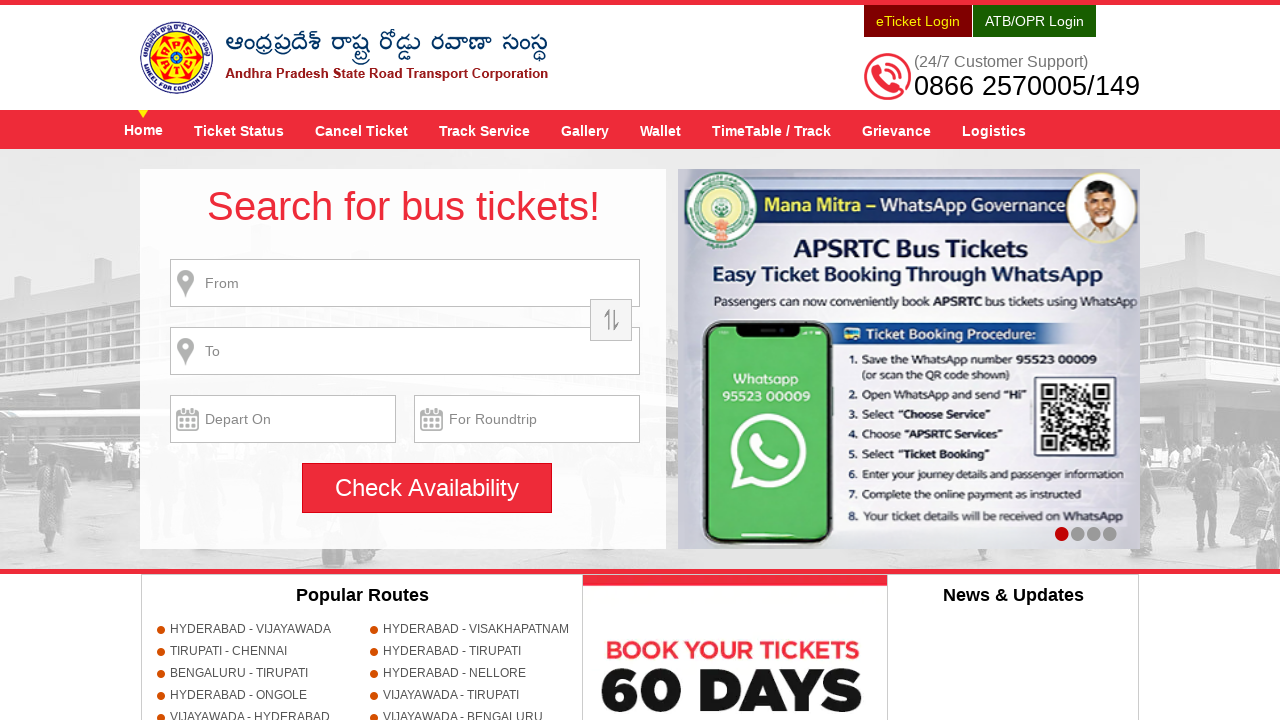